Tests adding specific products to cart on a practice e-commerce site by iterating through product listings and clicking the add button for items matching a predefined list (Cucumber, Beans, Broccoli, Apple, Brinjal, Musk Melon, Mango).

Starting URL: https://rahulshettyacademy.com/seleniumPractise/

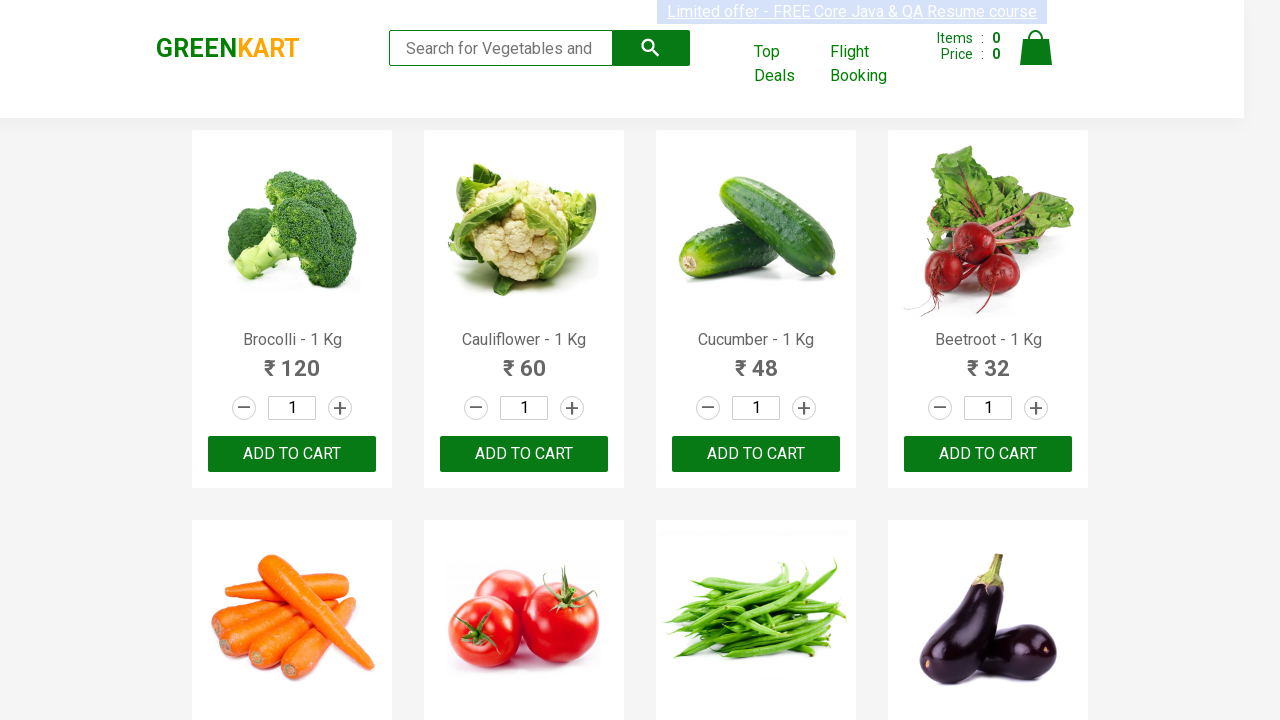

Waited for product names to load on Greenkart page
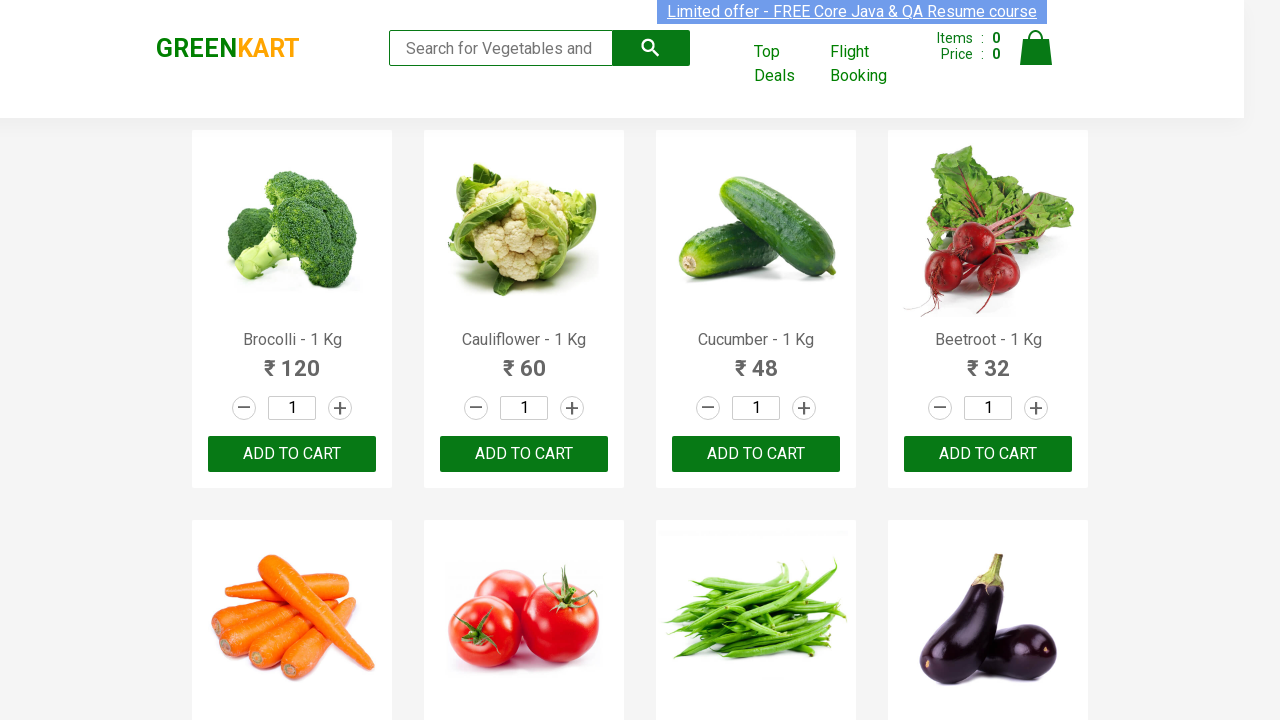

Defined list of items to add to cart (Cucumber, Beans, Brocolli, Apple, Brinjal, Musk Melon, Mango)
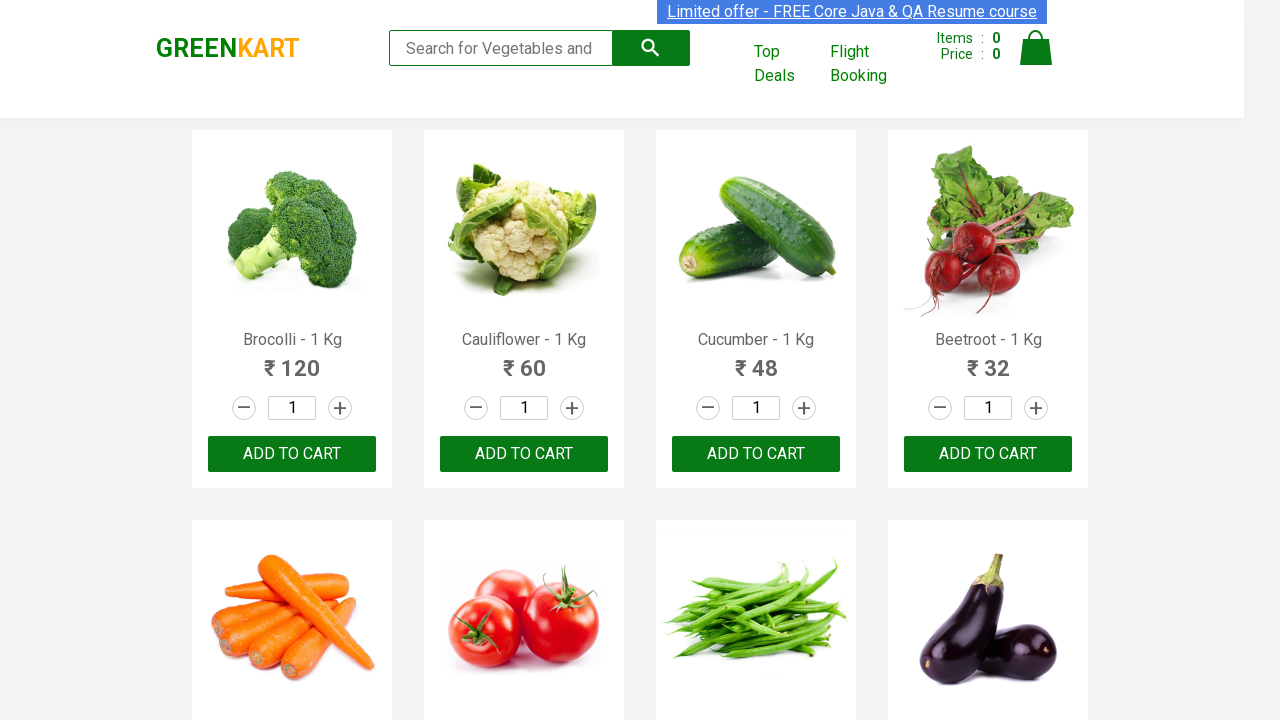

Retrieved all product name elements from page
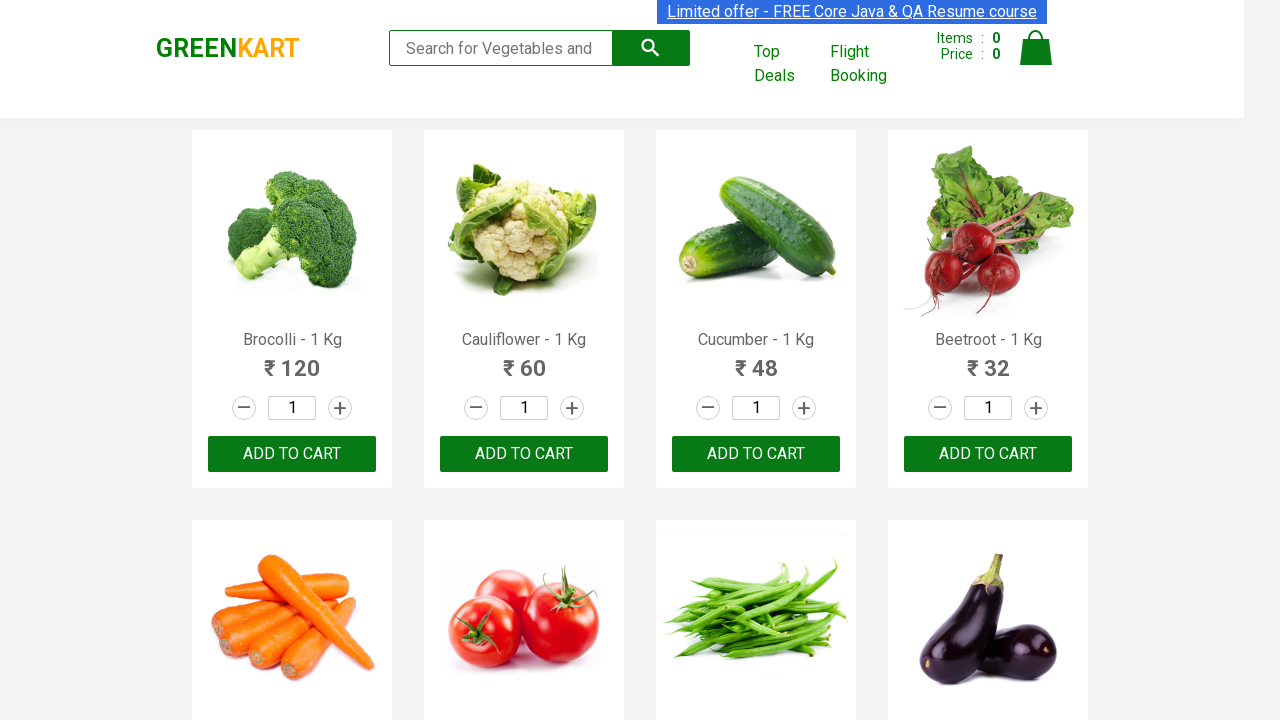

Retrieved all add to cart buttons from page
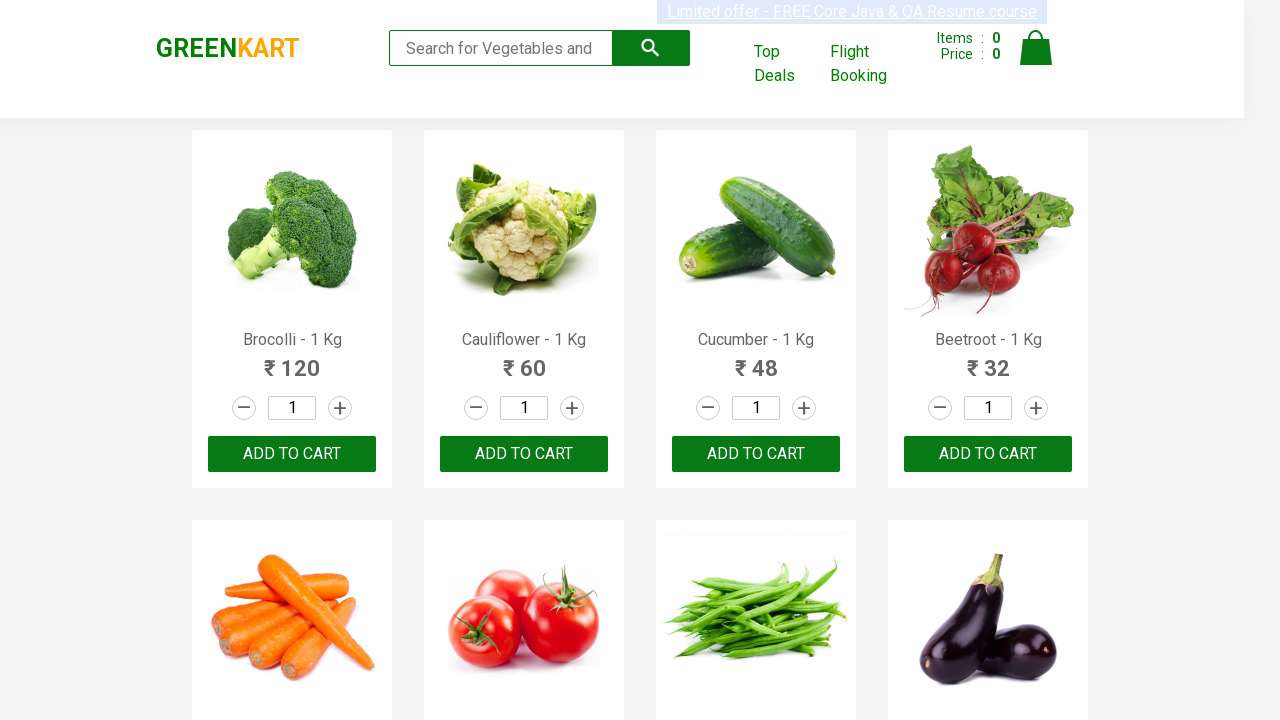

Clicked add to cart button for product: Brocolli (item 1 of 7) at (292, 454) on div.product-action >> nth=0
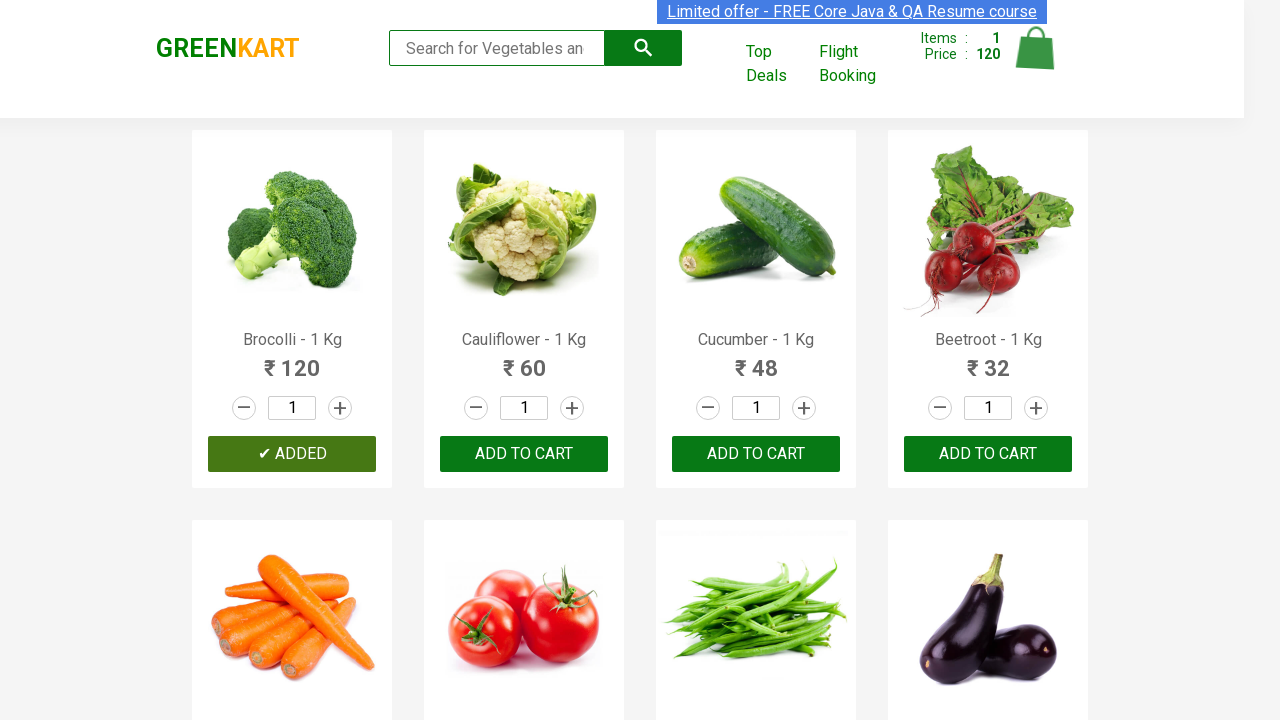

Clicked add to cart button for product: Cucumber (item 2 of 7) at (756, 454) on div.product-action >> nth=2
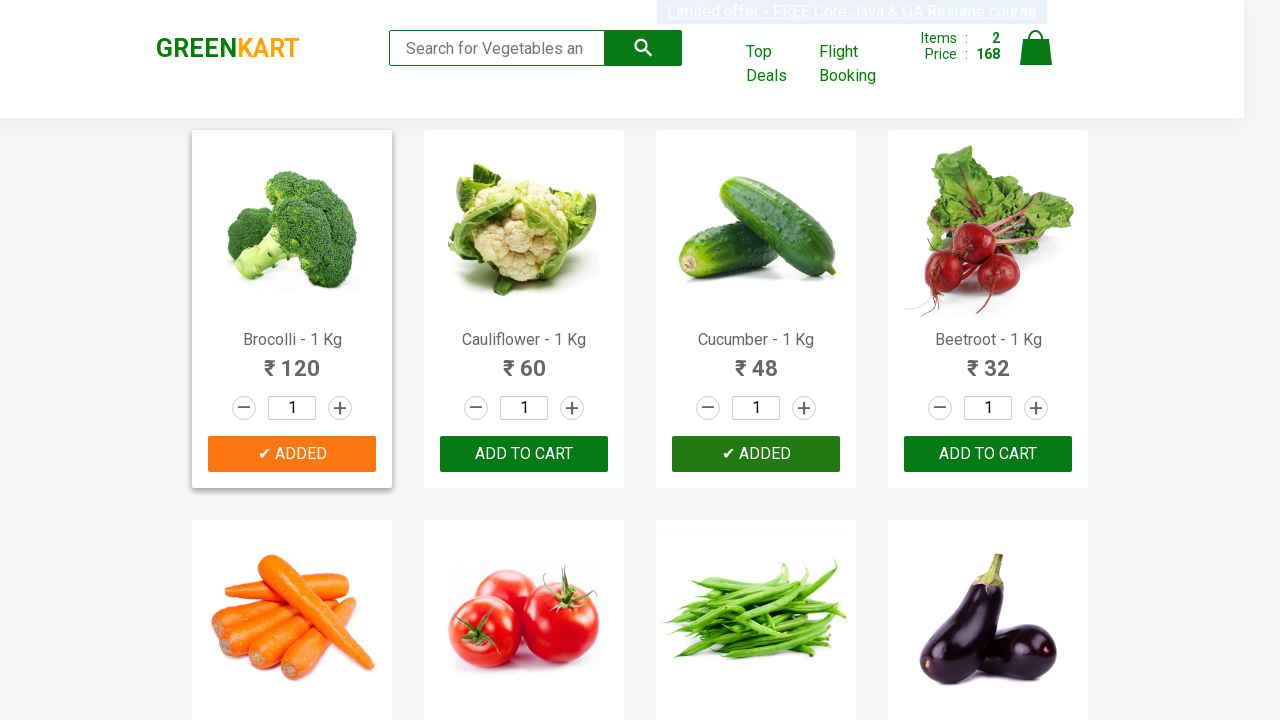

Clicked add to cart button for product: Beans (item 3 of 7) at (756, 360) on div.product-action >> nth=6
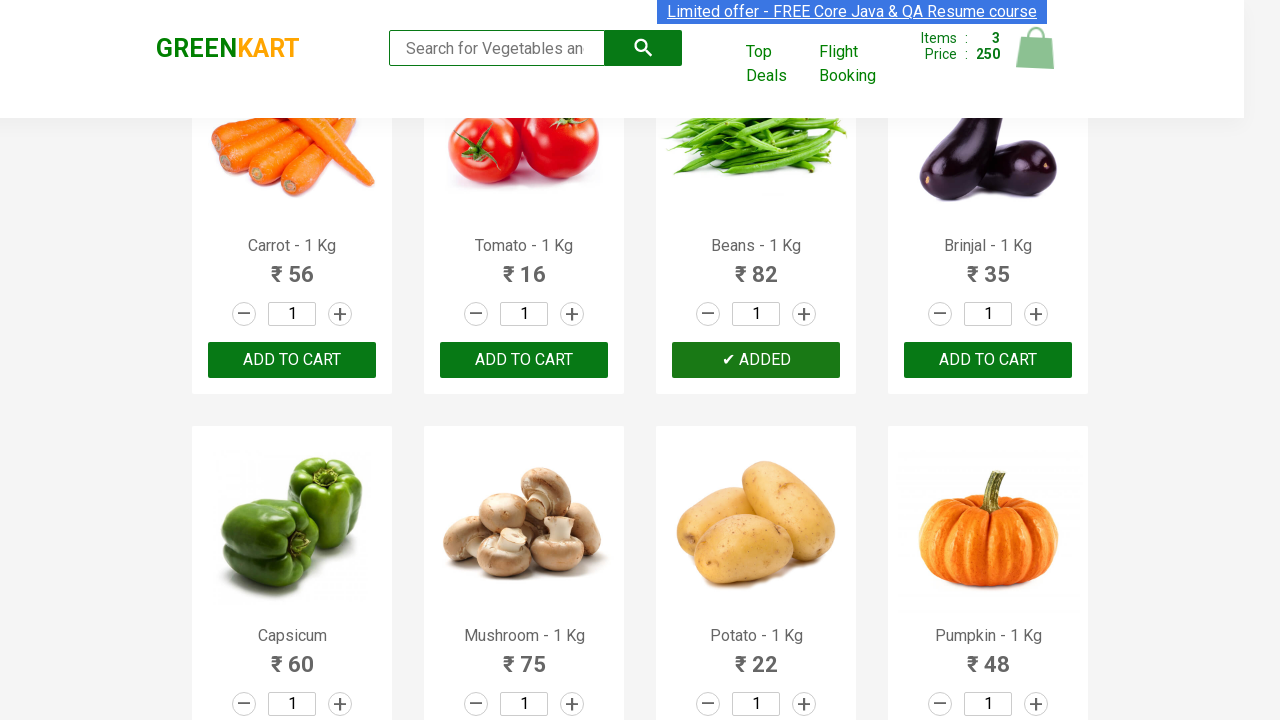

Clicked add to cart button for product: Brinjal (item 4 of 7) at (988, 360) on div.product-action >> nth=7
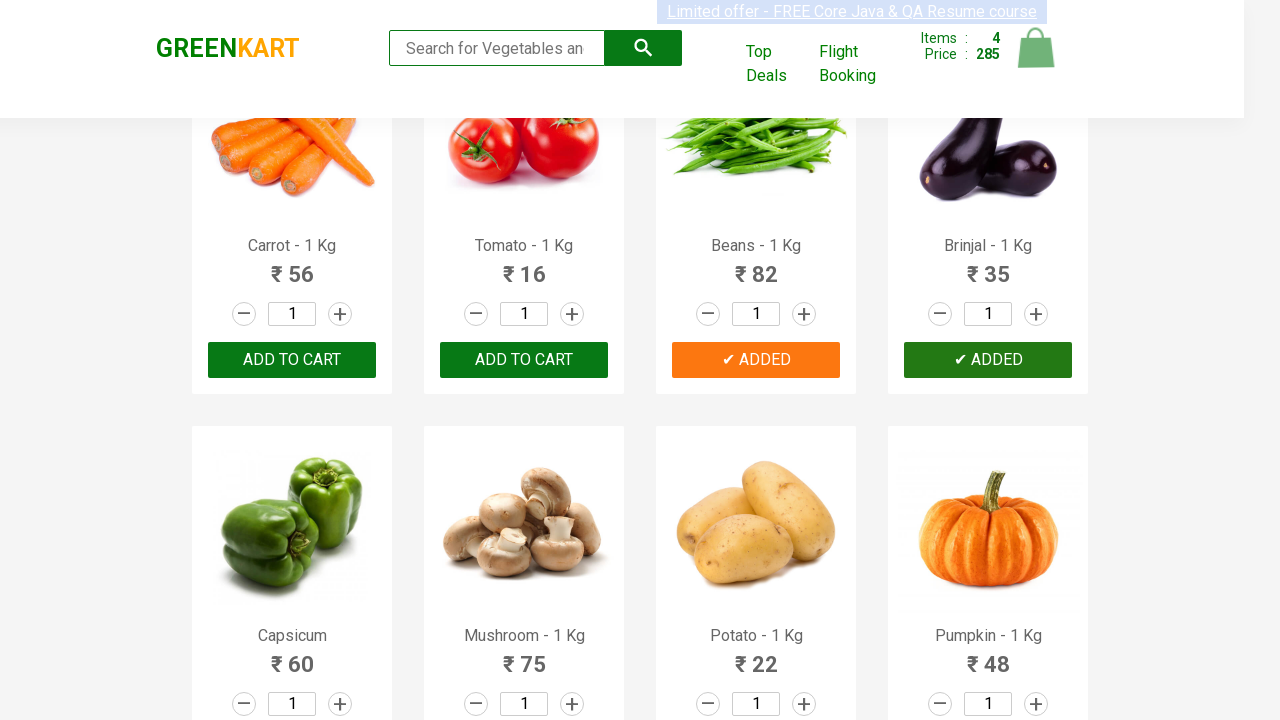

Clicked add to cart button for product: Apple (item 5 of 7) at (756, 360) on div.product-action >> nth=14
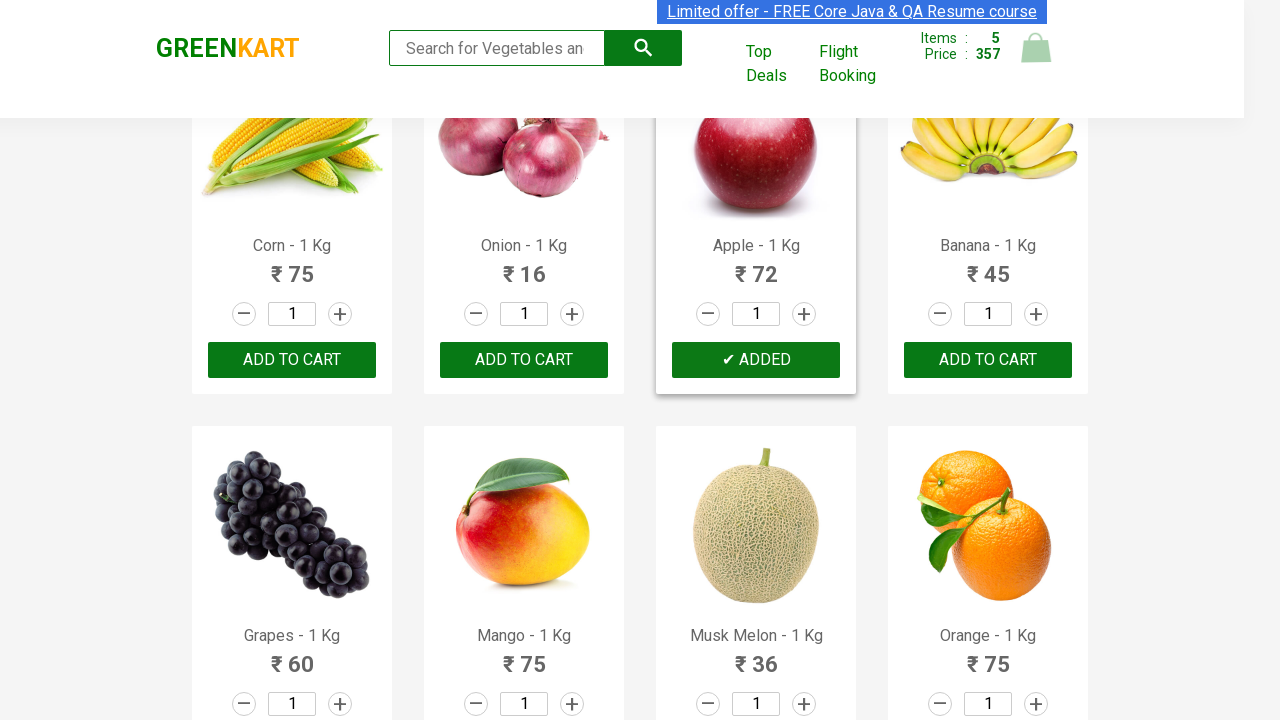

Clicked add to cart button for product: Mango (item 6 of 7) at (524, 686) on div.product-action >> nth=17
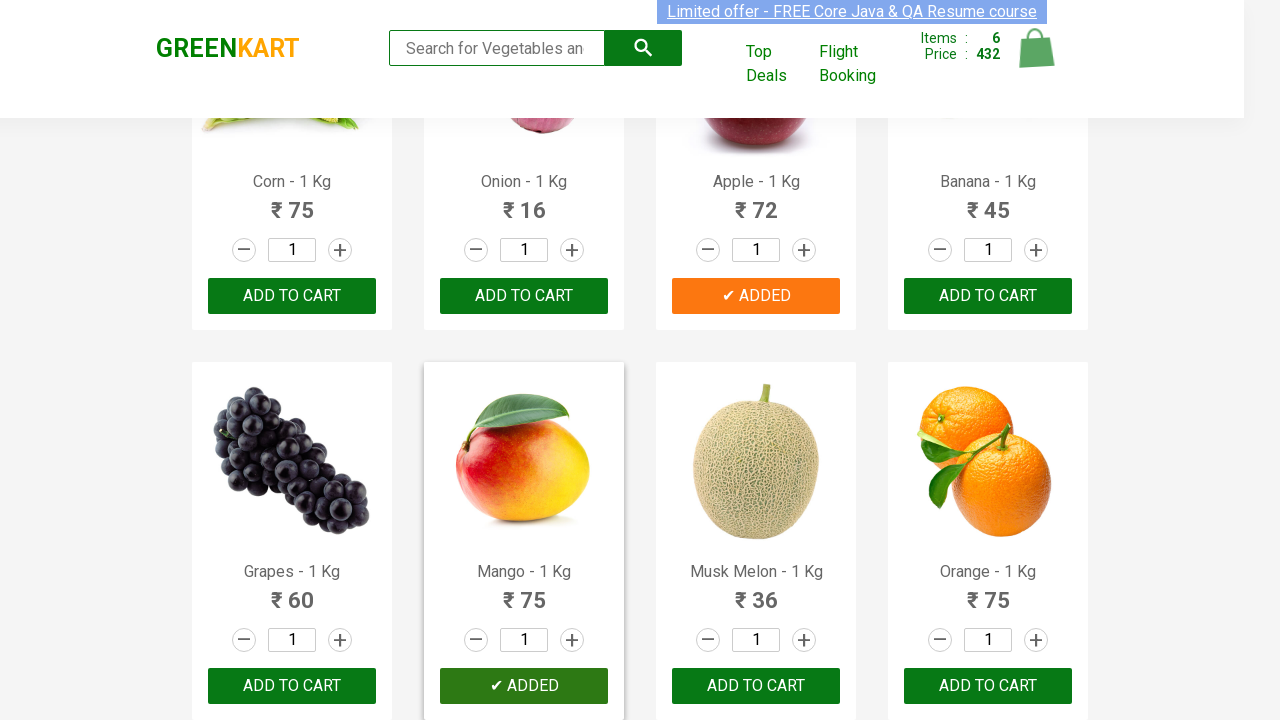

Clicked add to cart button for product: Musk Melon (item 7 of 7) at (756, 686) on div.product-action >> nth=18
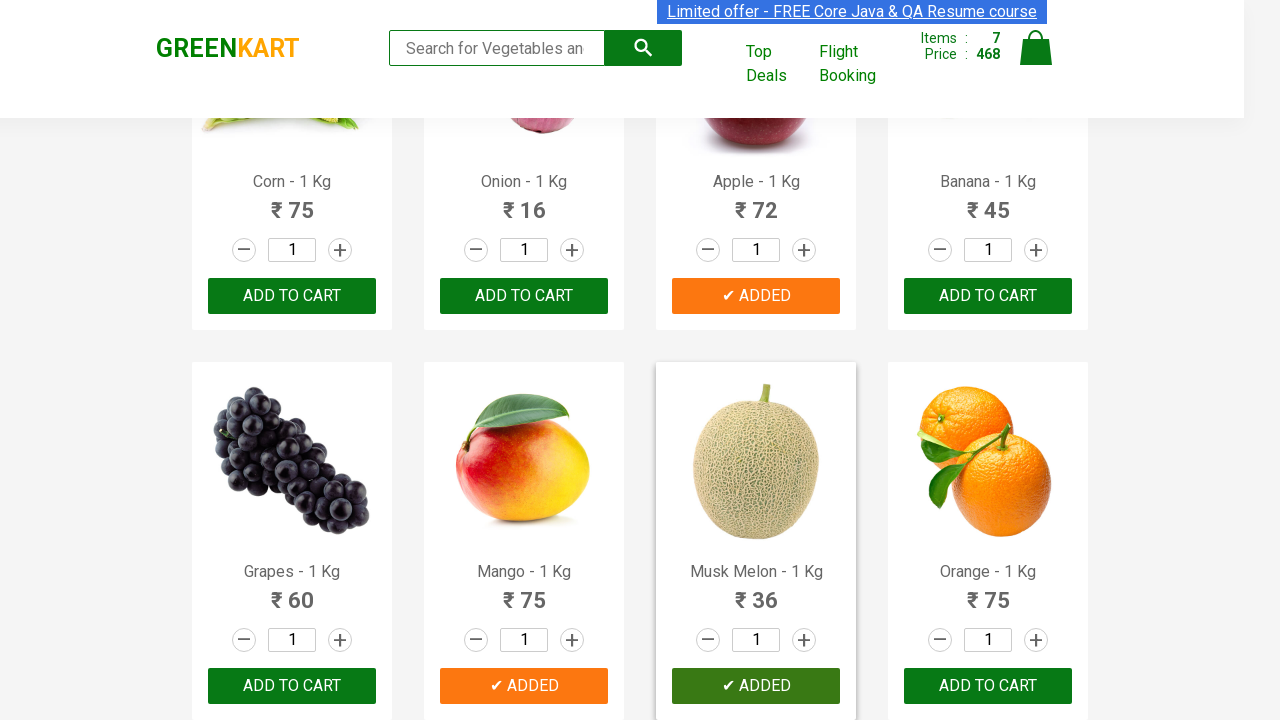

Successfully added all 7 required items to cart - test complete
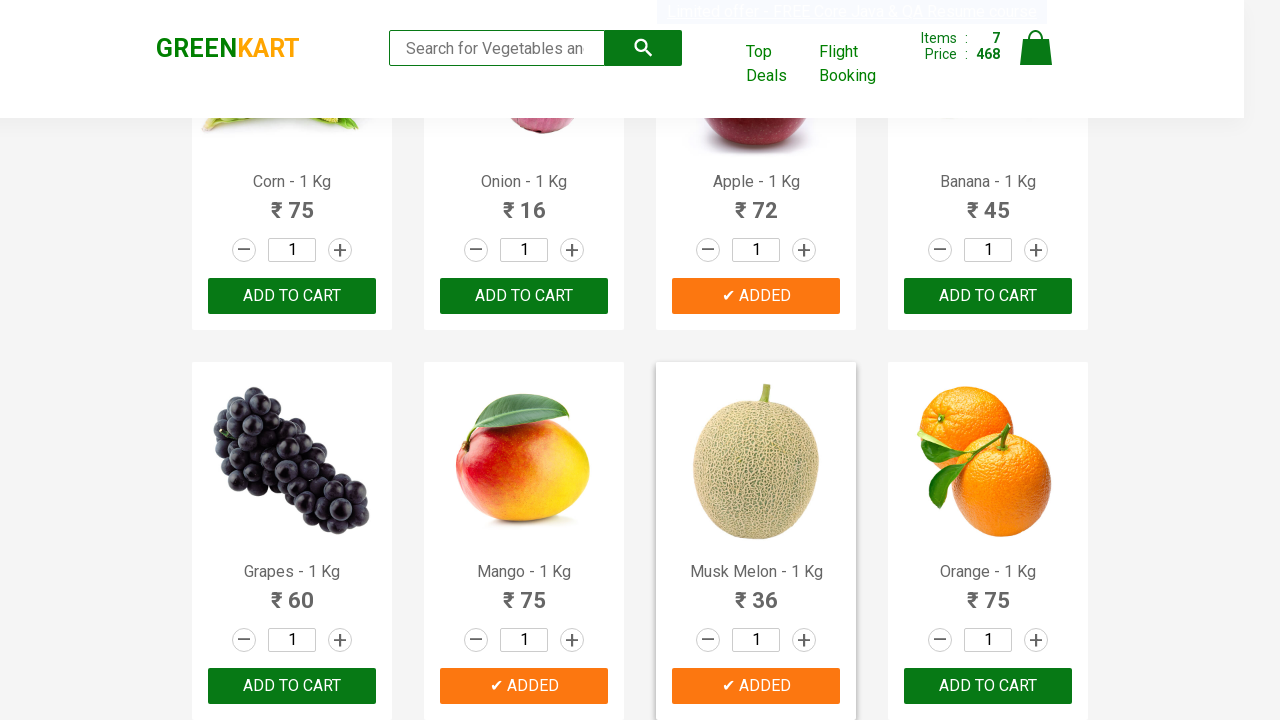

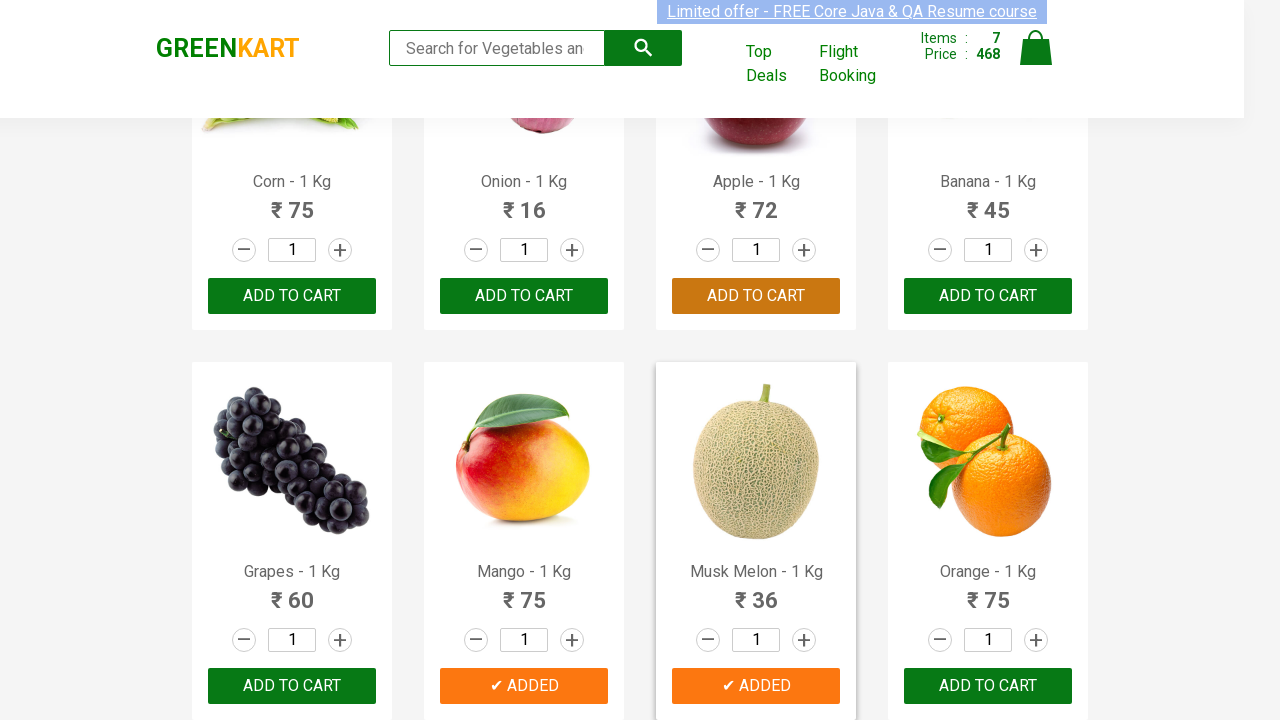